Tests that clicking clear completed removes completed items from the list

Starting URL: https://demo.playwright.dev/todomvc

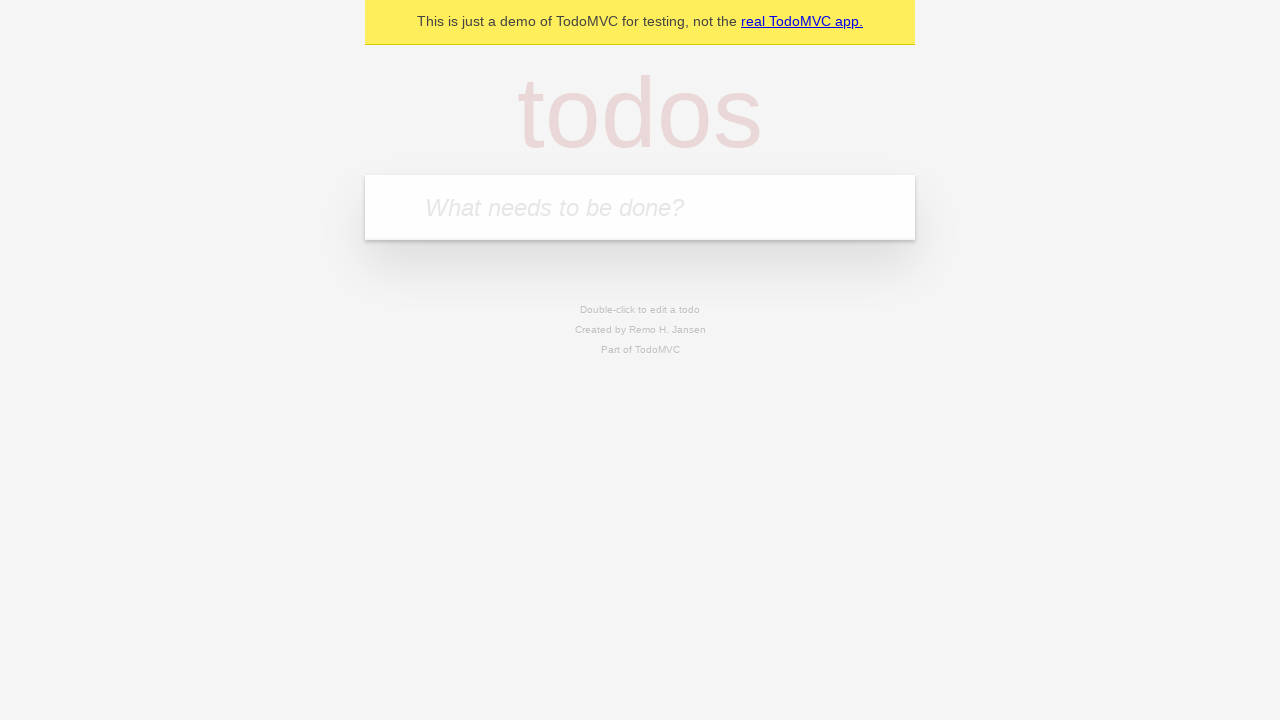

Filled new todo field with 'buy some cheese' on .new-todo
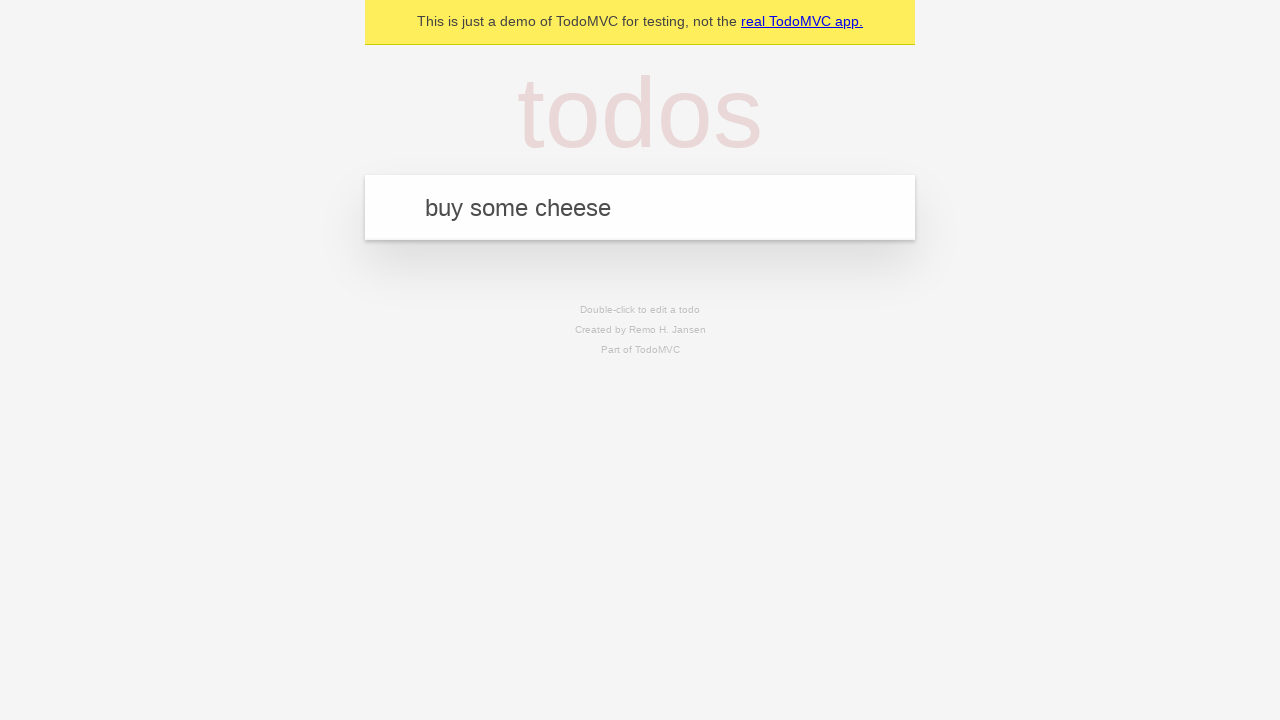

Pressed Enter to add first todo on .new-todo
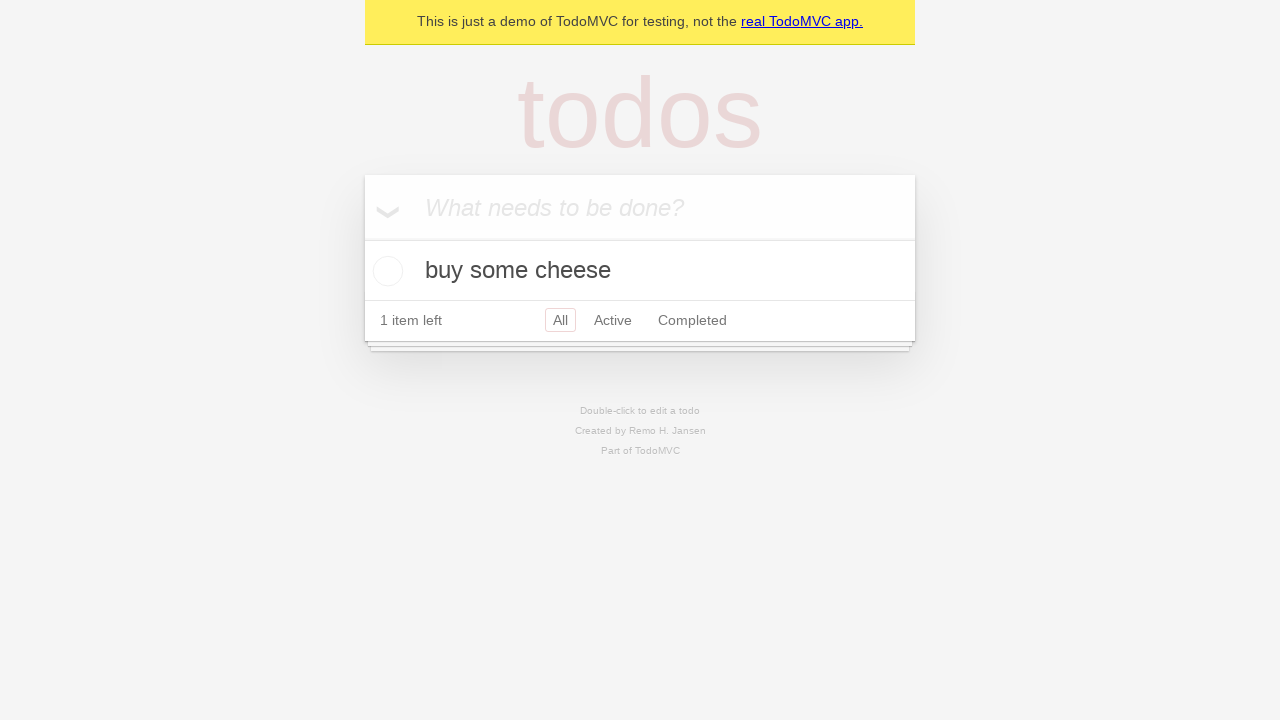

Filled new todo field with 'feed the cat' on .new-todo
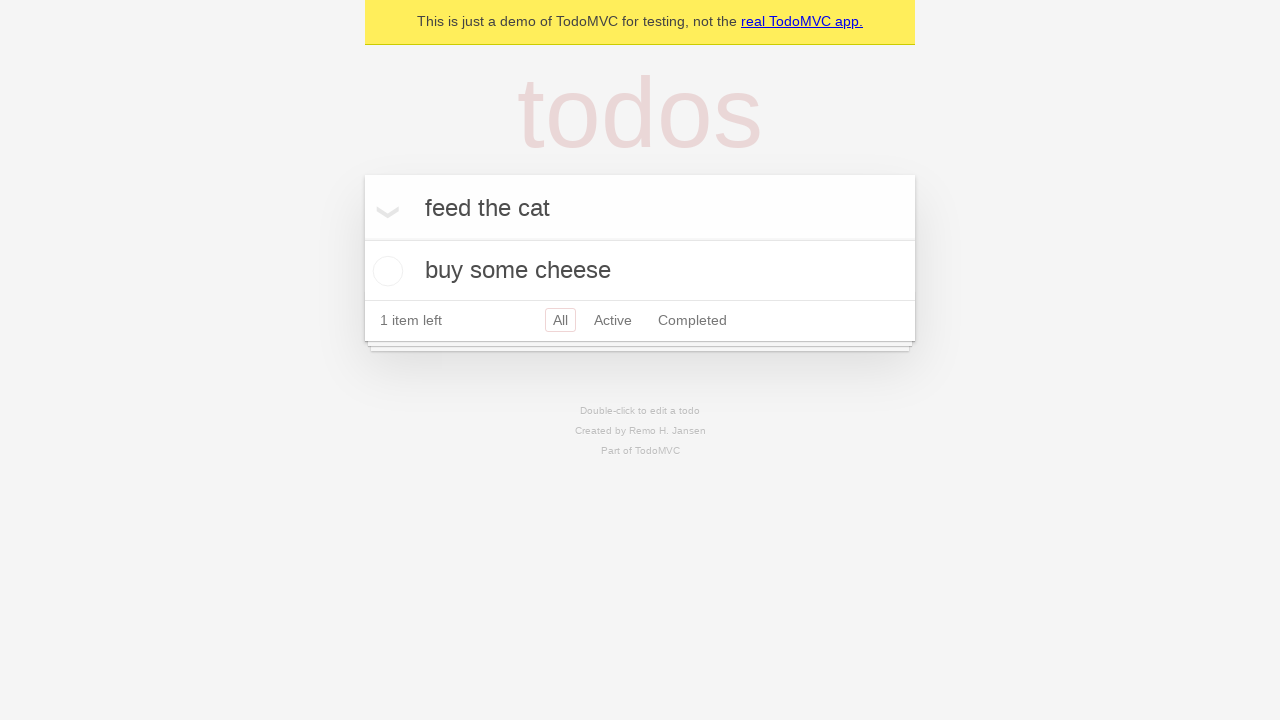

Pressed Enter to add second todo on .new-todo
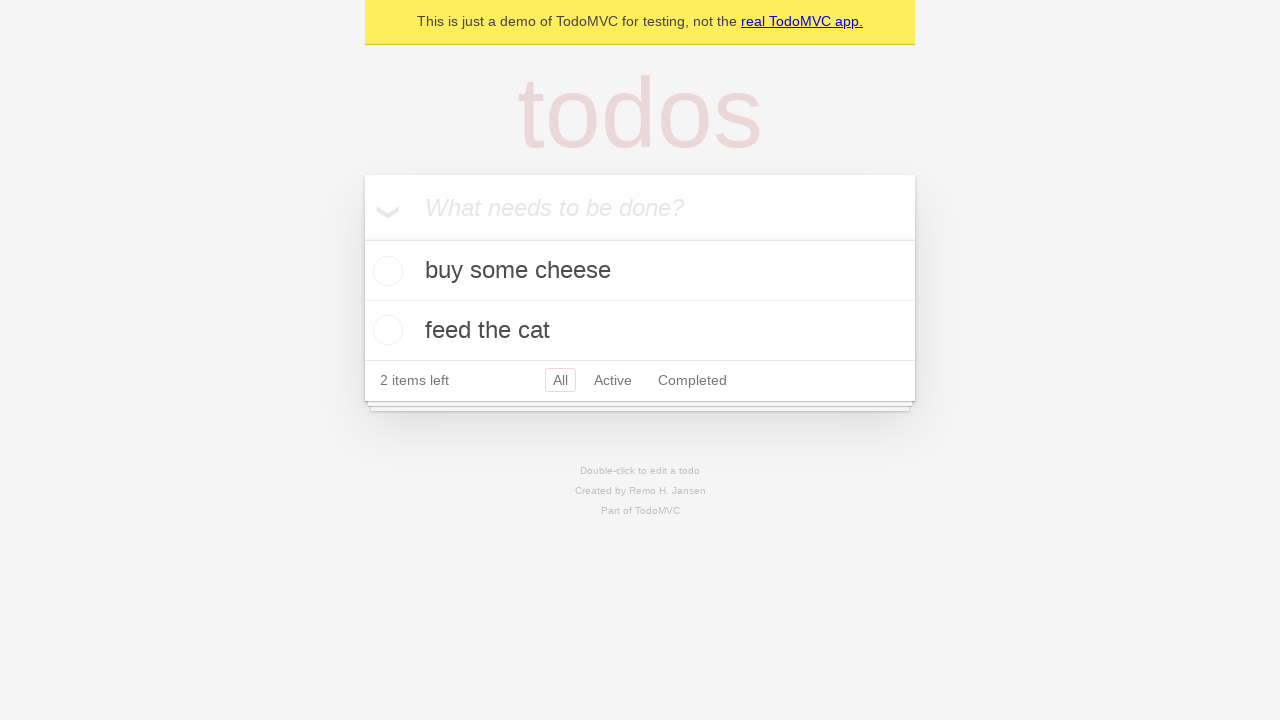

Filled new todo field with 'book a doctors appointment' on .new-todo
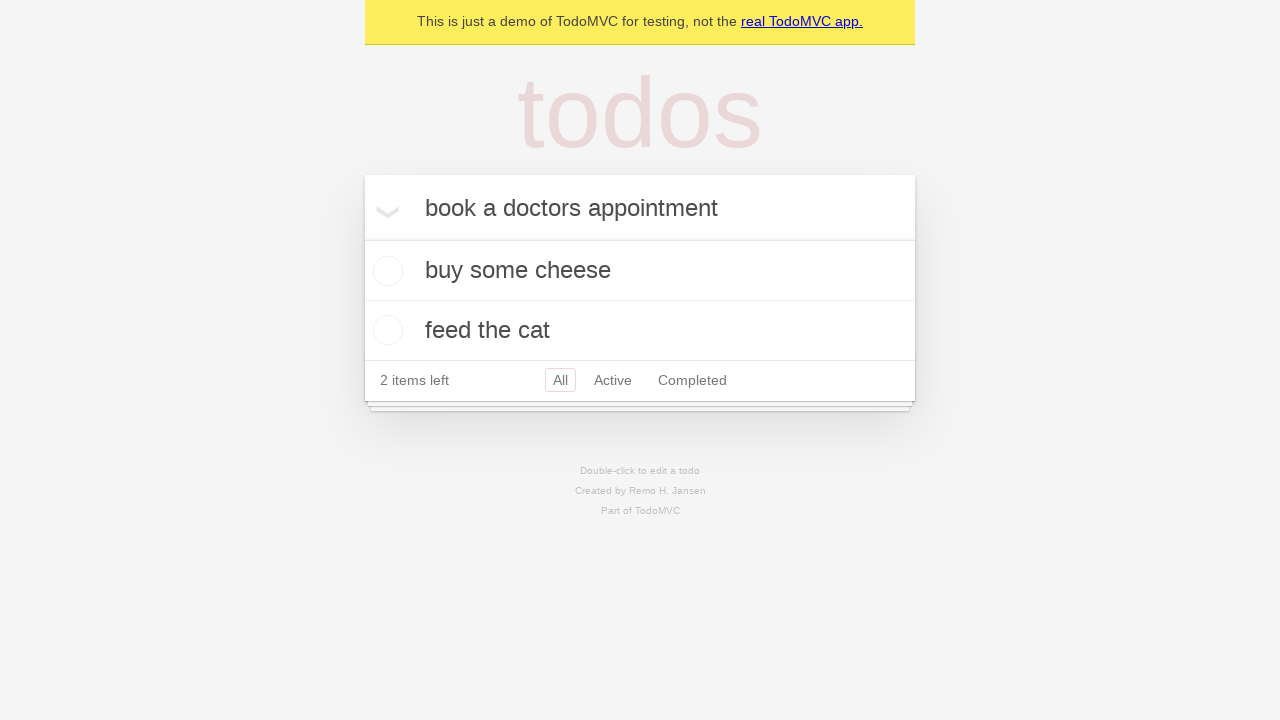

Pressed Enter to add third todo on .new-todo
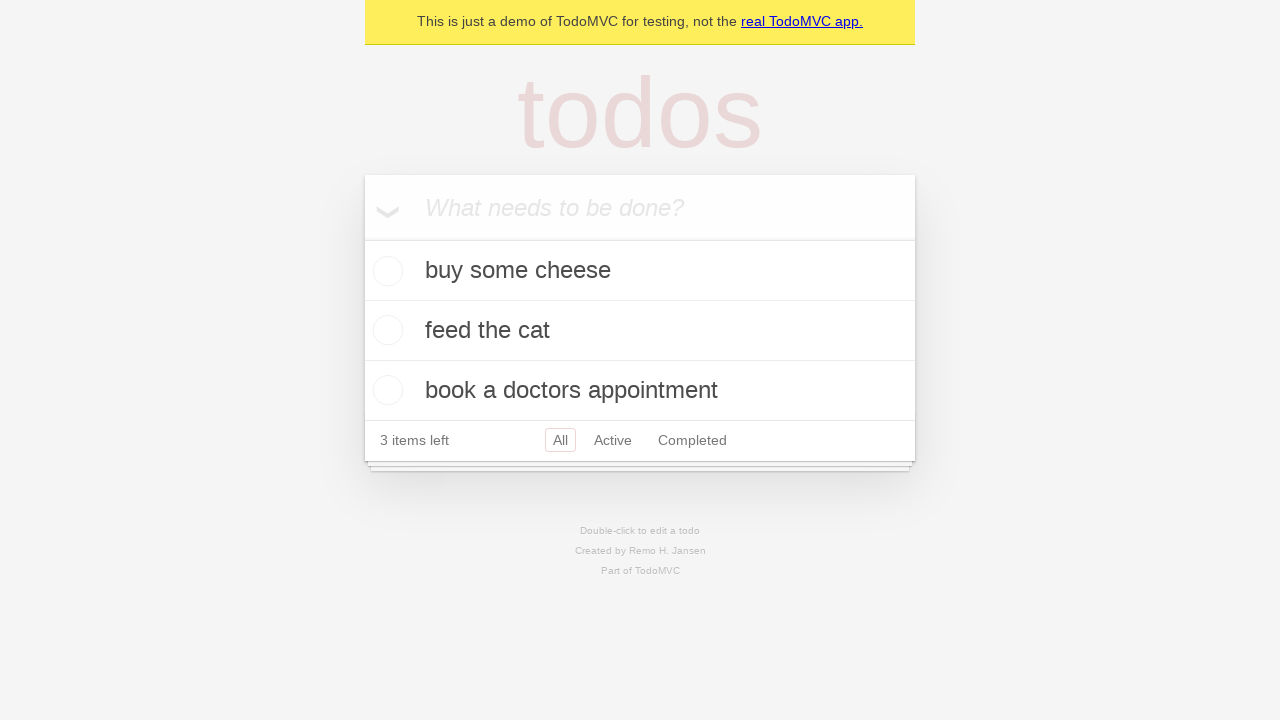

Marked second todo as completed at (385, 330) on .todo-list li >> nth=1 >> .toggle
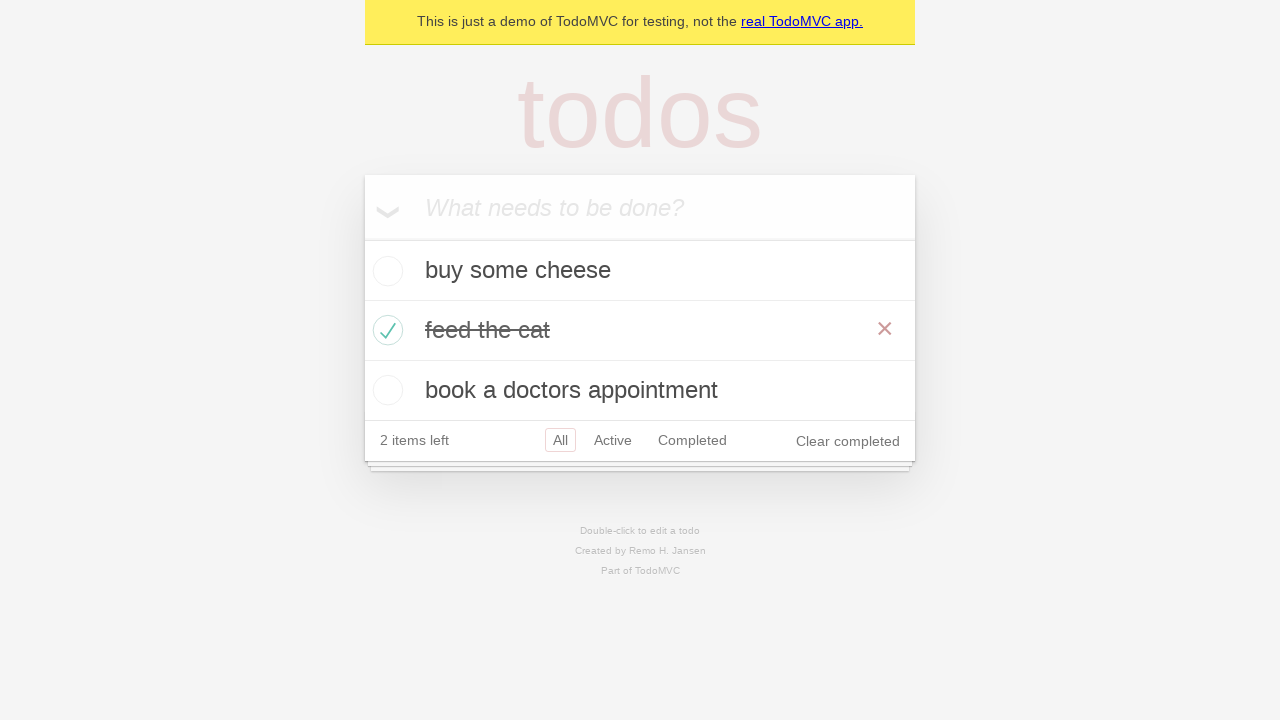

Clicked 'Clear completed' button to remove completed items at (848, 441) on .clear-completed
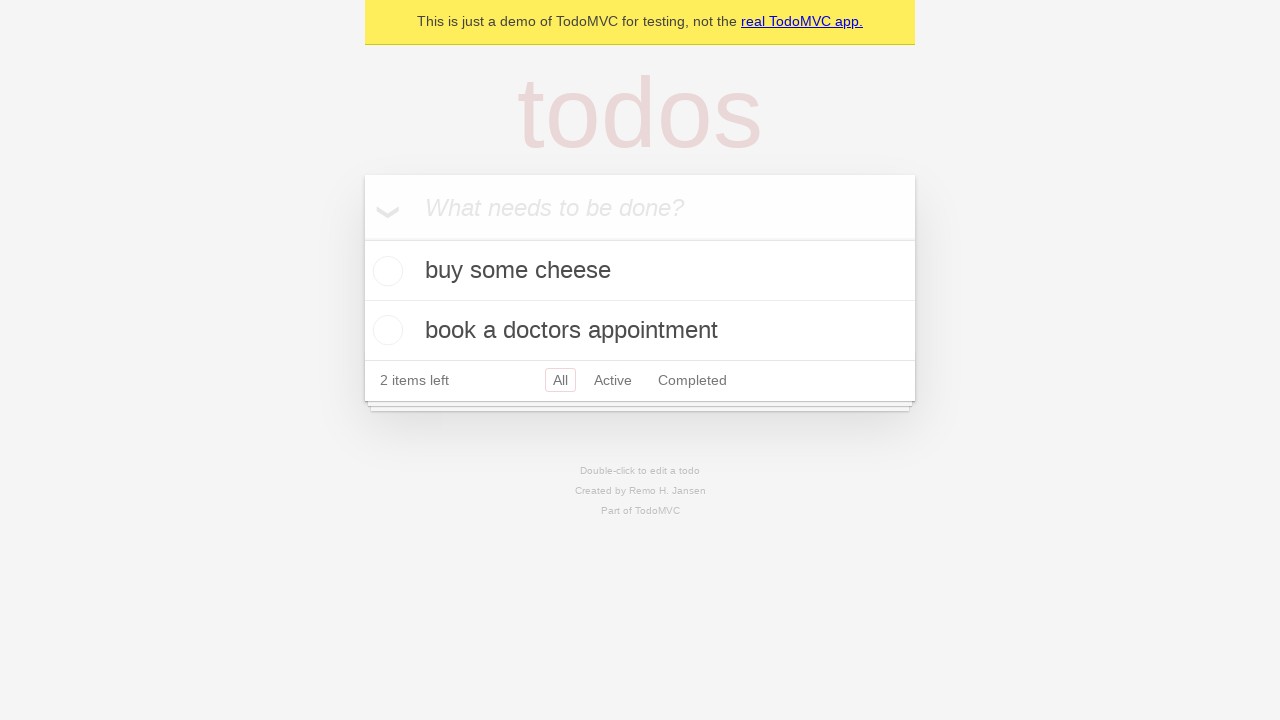

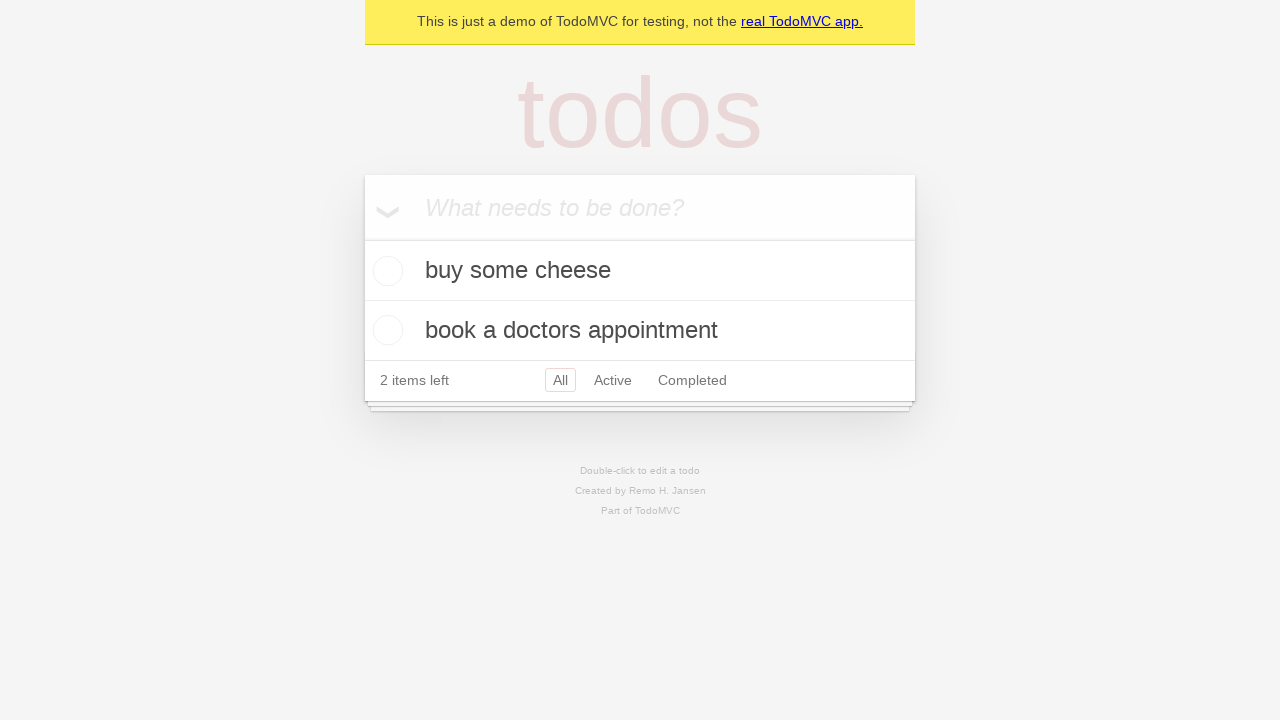